Tests selecting a value from a dropdown list and verifies the selection is displayed

Starting URL: https://www.ultimateqa.com/simple-html-elements-for-automation

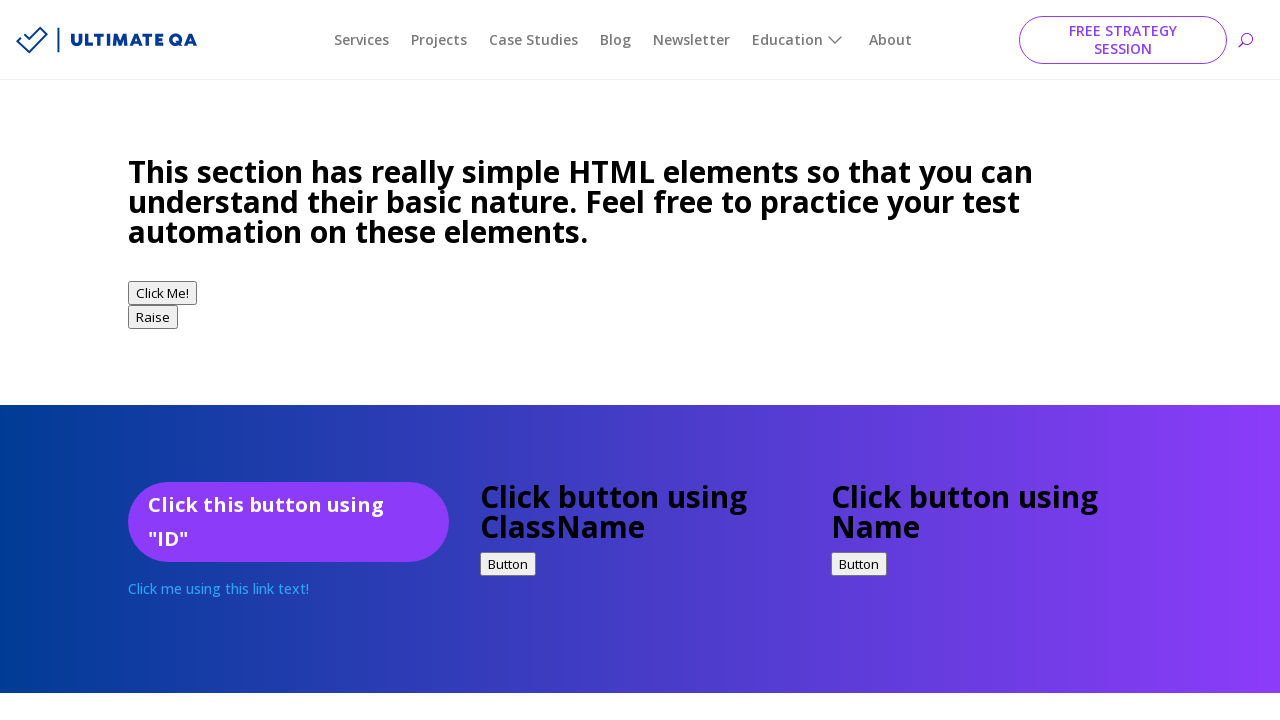

Navigated to Ultimate QA test page
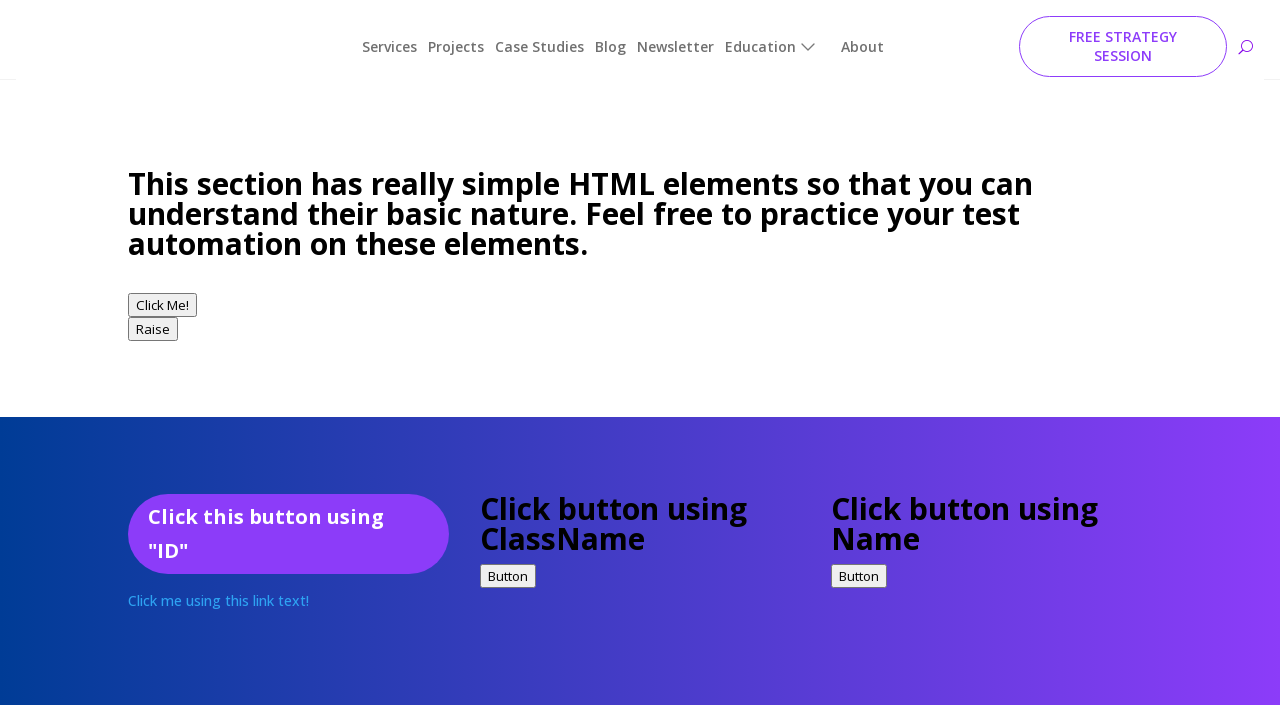

Selected 'Opel' from the dropdown list on select
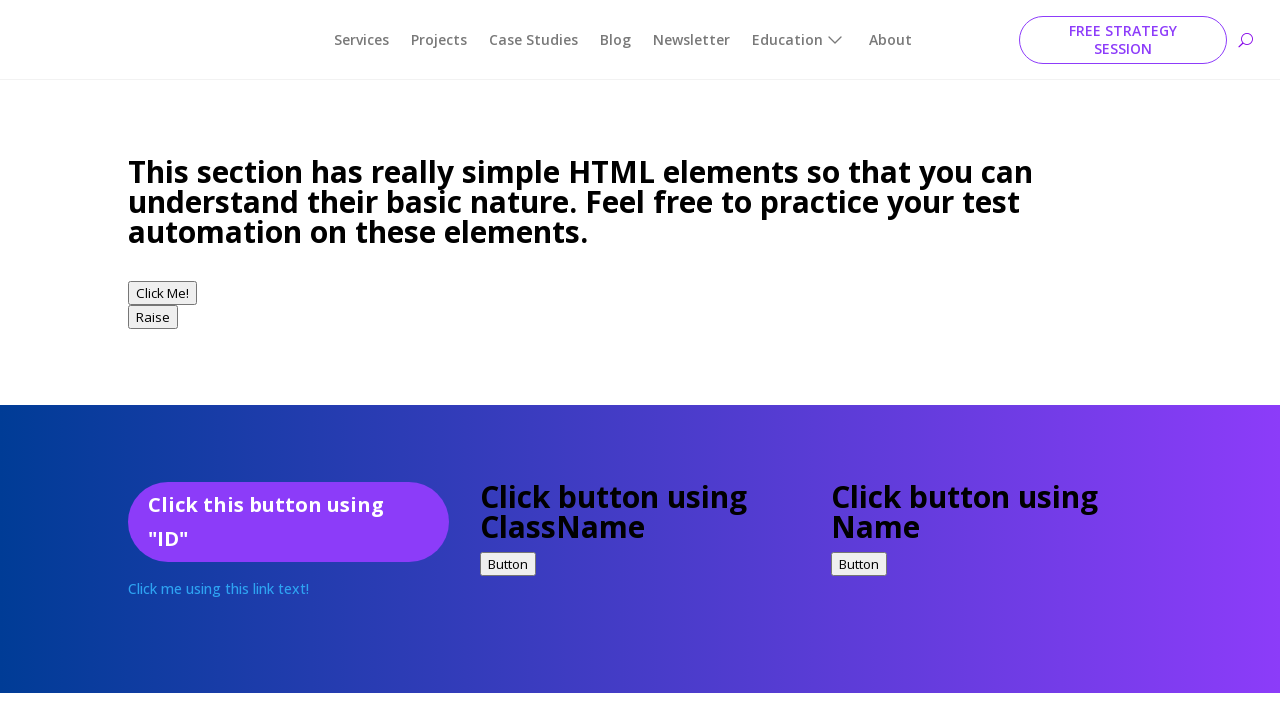

Retrieved the selected value from dropdown
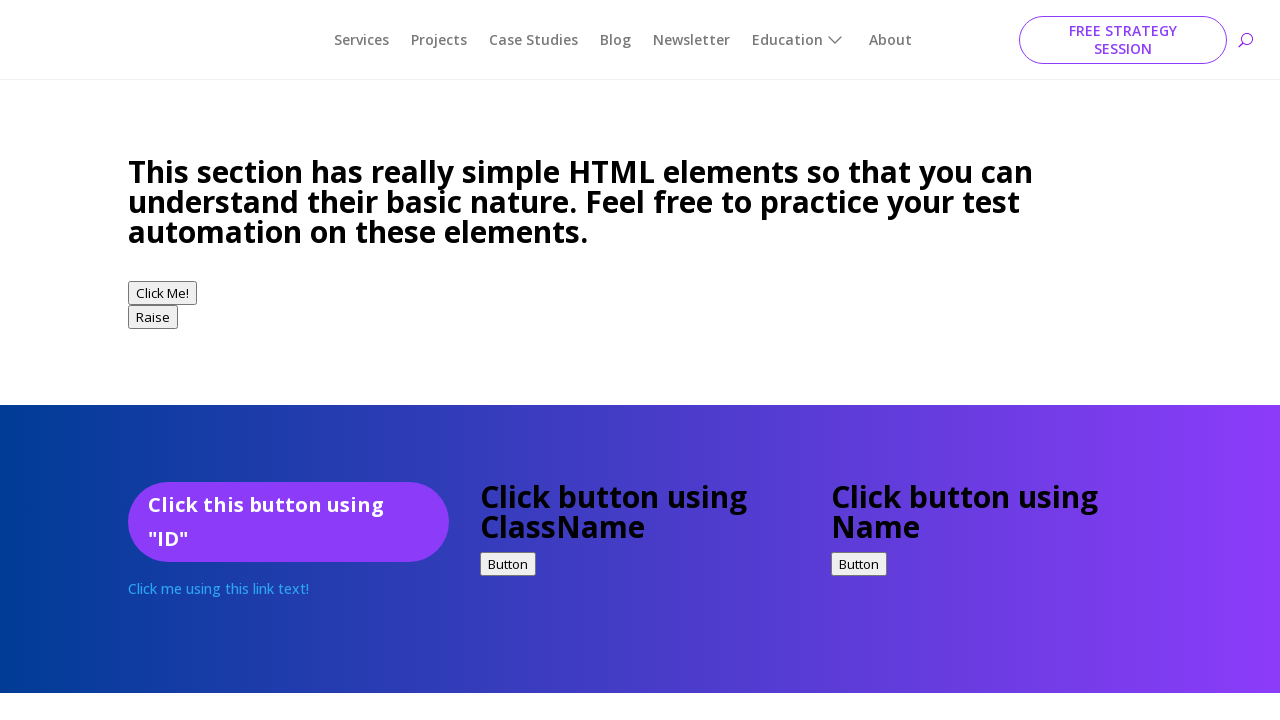

Verified that 'Opel' is the selected value in the dropdown
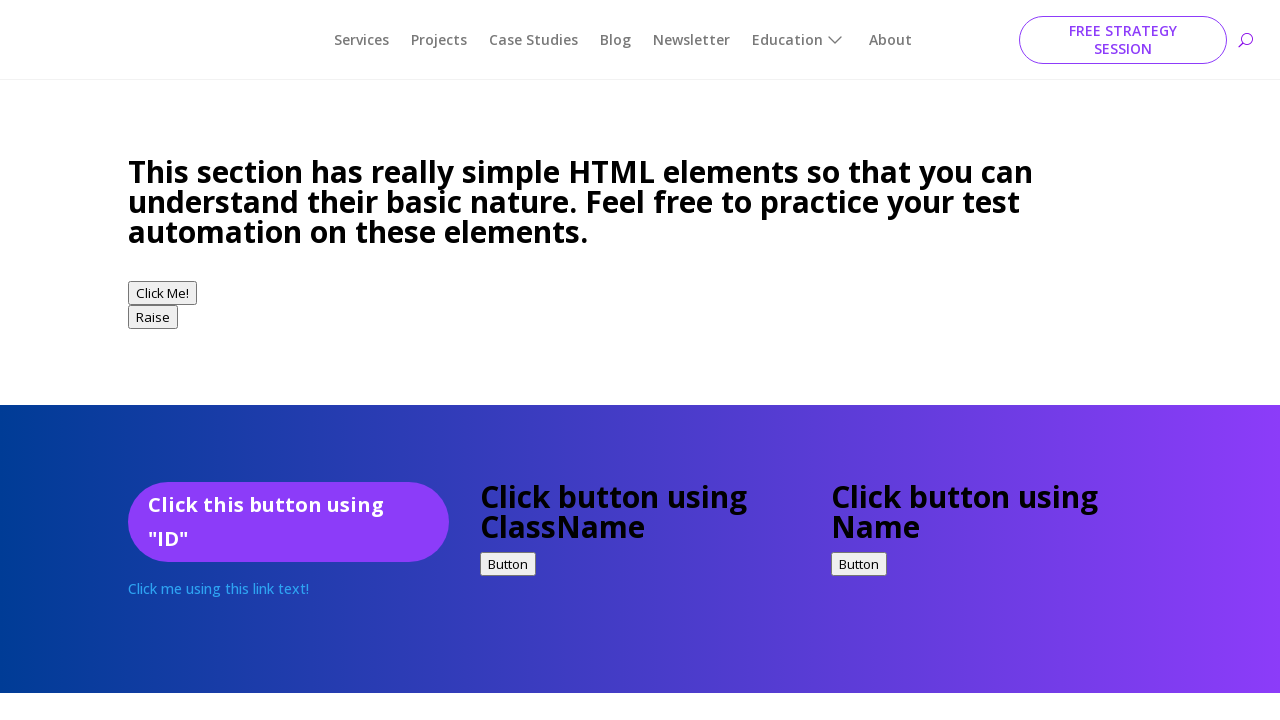

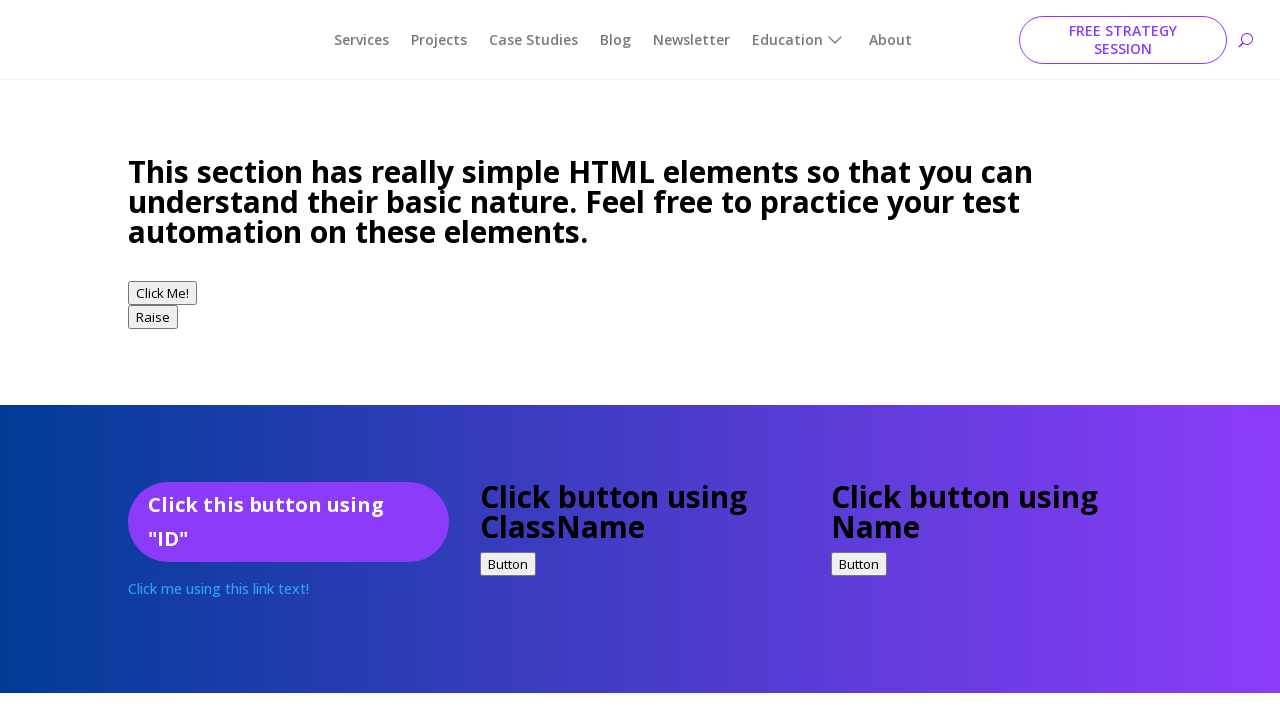